Tests various element selection methods on a web form by filling text inputs, password field, and textarea, then navigating using links

Starting URL: https://selenium.dev/selenium/web/web-form.html

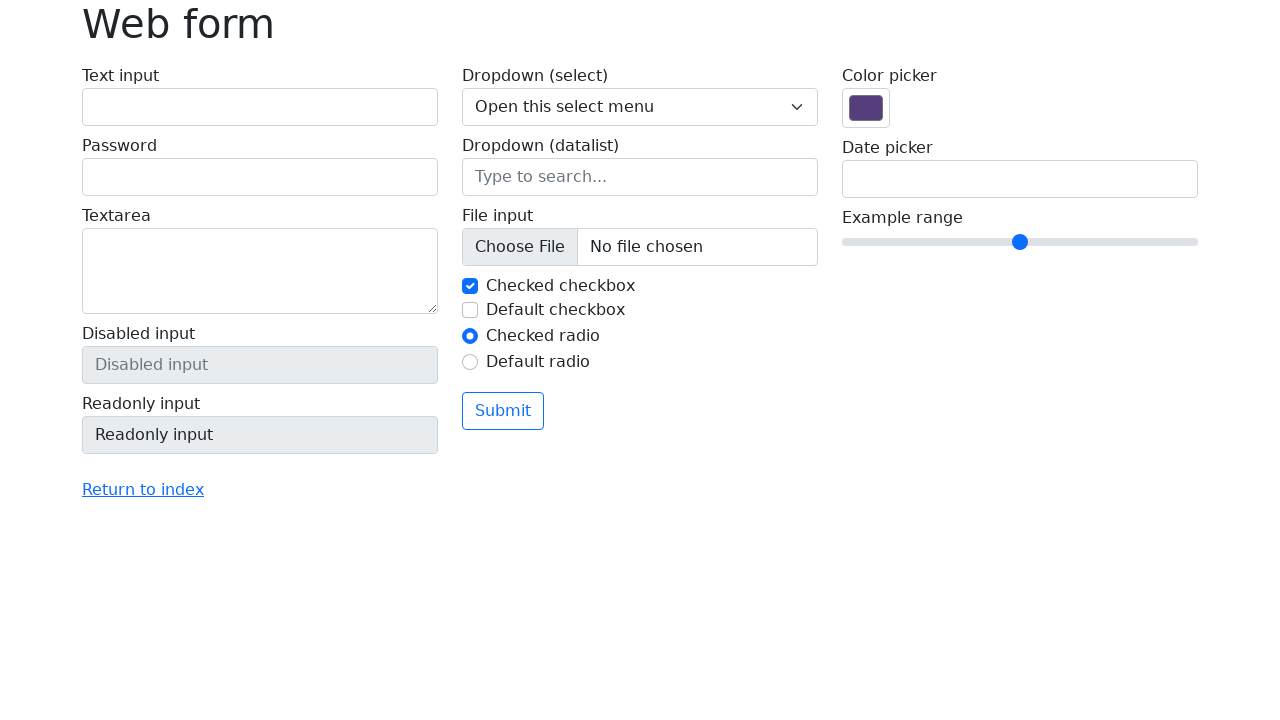

Filled text input field with 'Andrew' using ID selector on #my-text-id
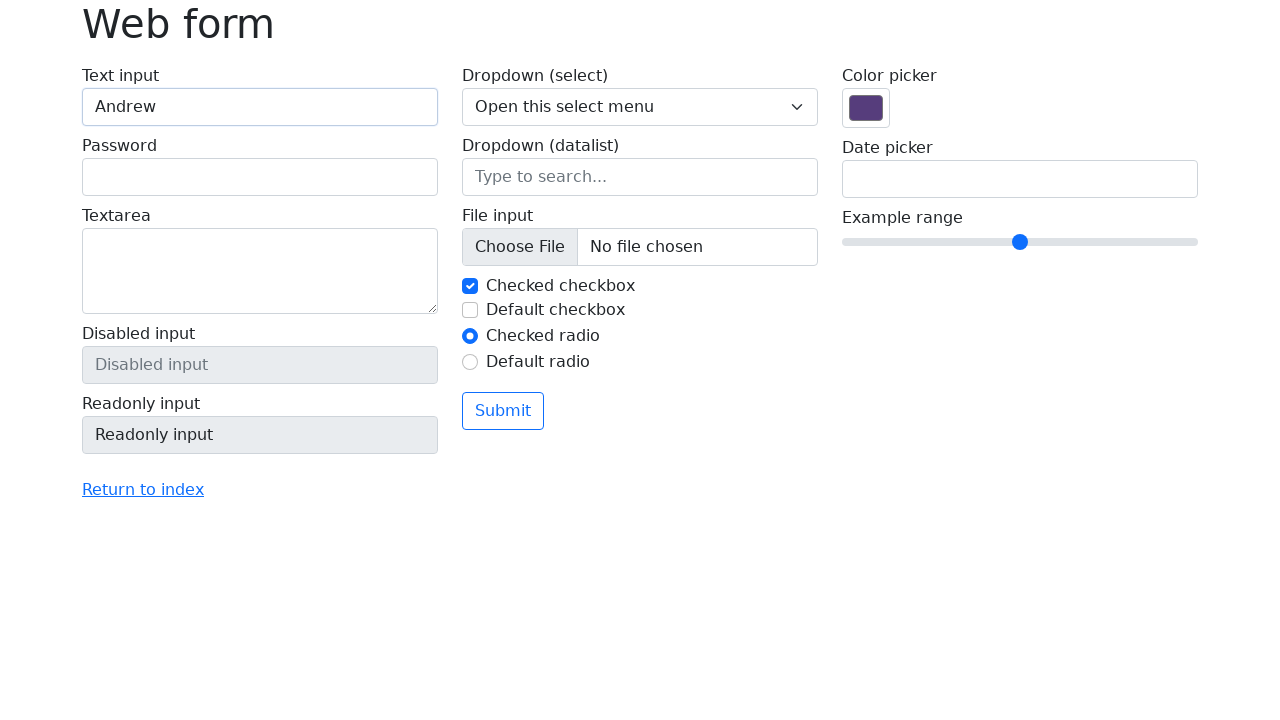

Updated text input field to 'Andrew Boyce' using XPath selector on //*[@id='my-text-id']
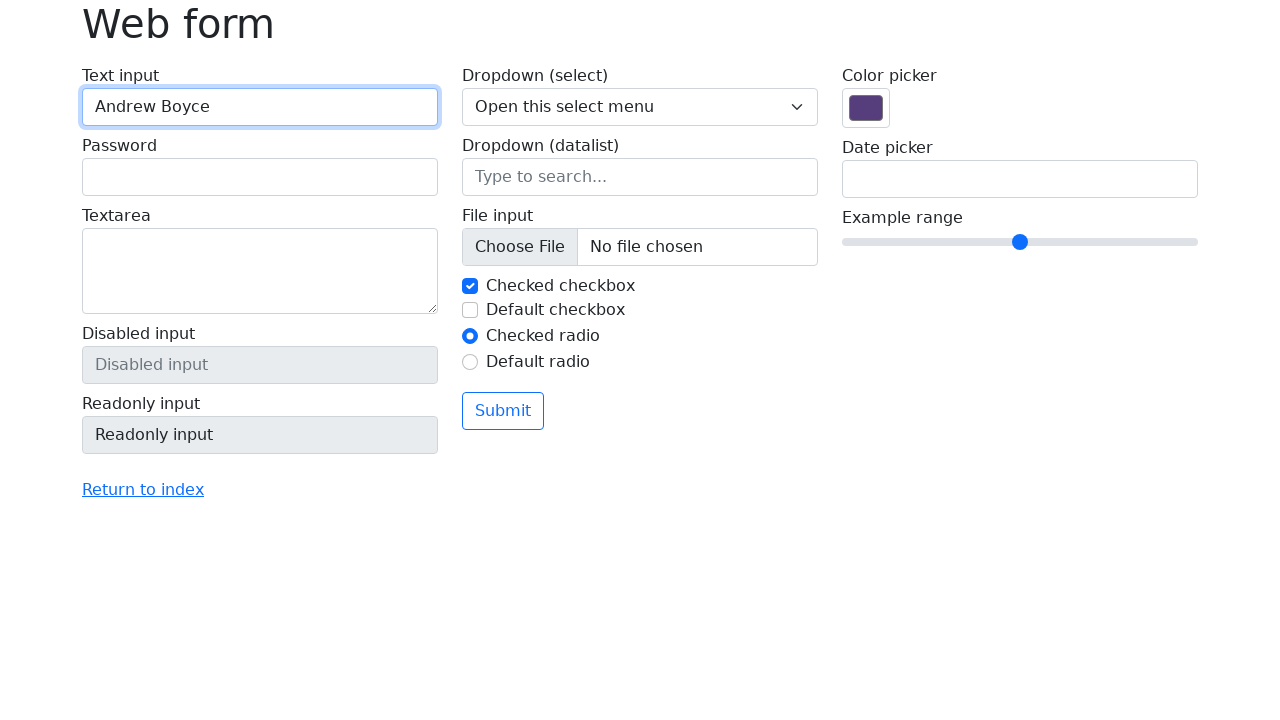

Filled password field with 'password123' using name attribute on input[name='my-password']
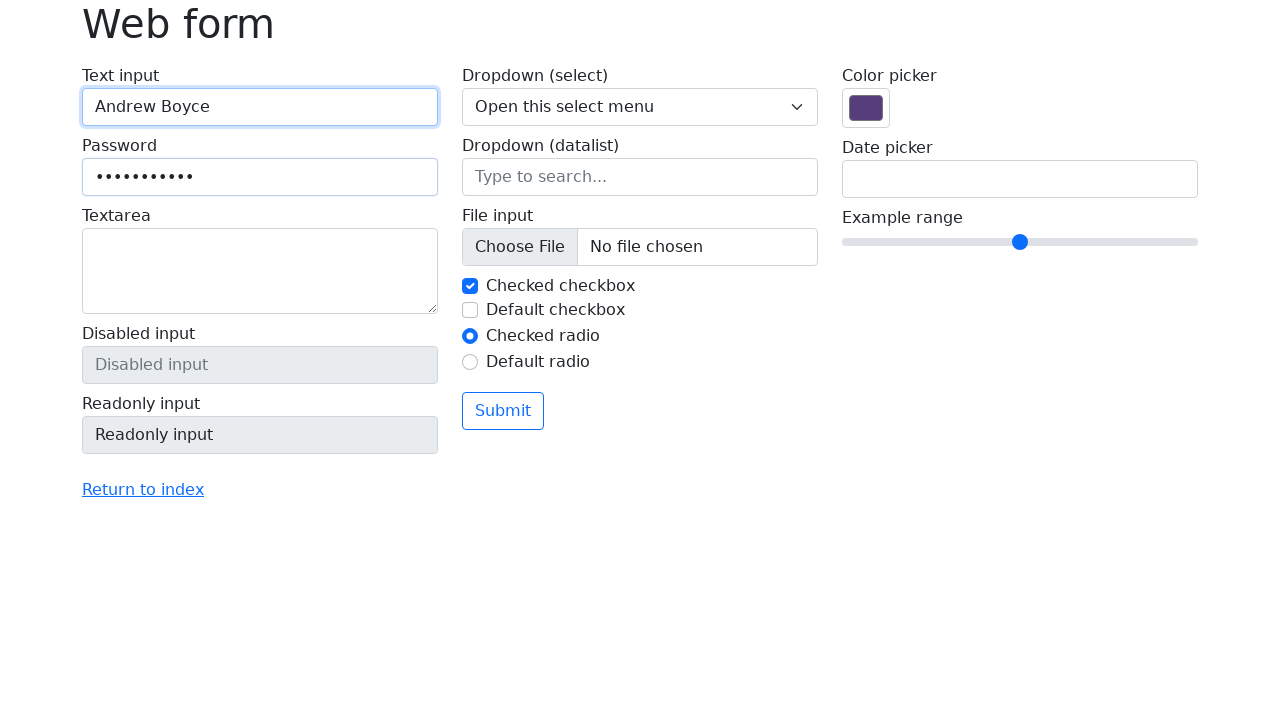

Filled textarea with 'test comment and test comment 2' using CSS selector on textarea.form-control
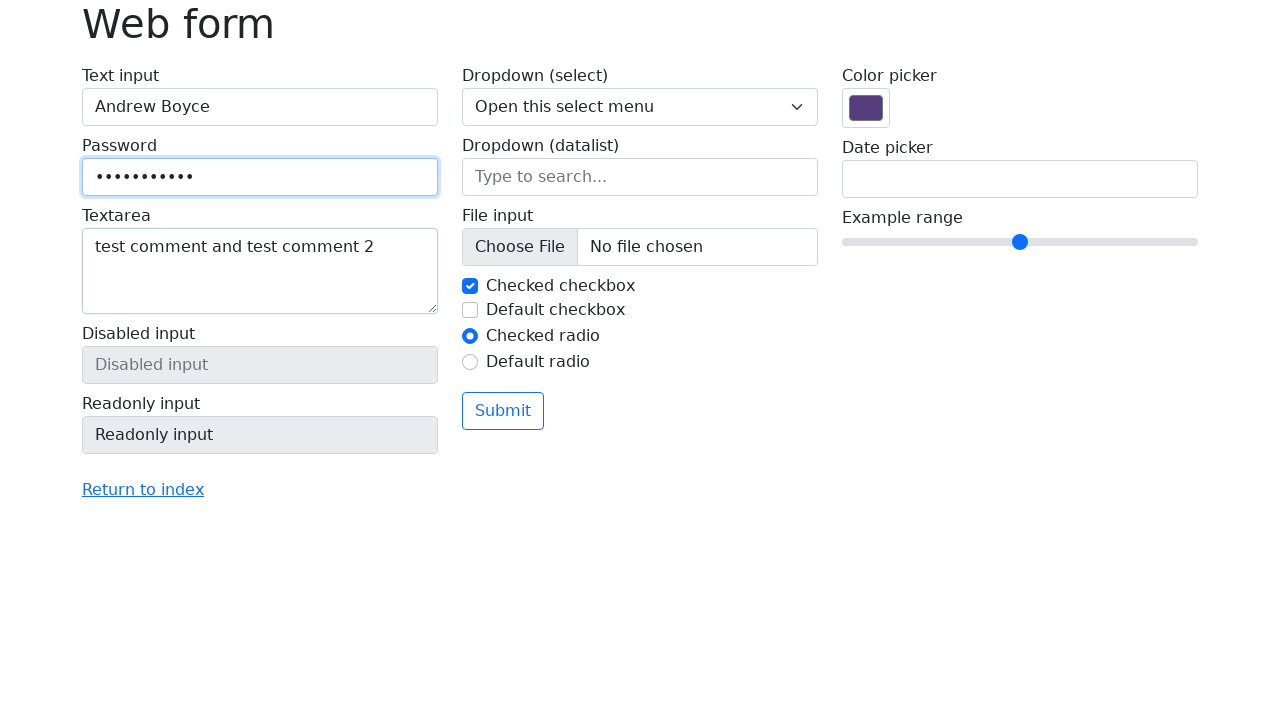

Clicked return to index link using CSS selector at (143, 490) on body > main > div > form > div > div:nth-child(1) > div > a
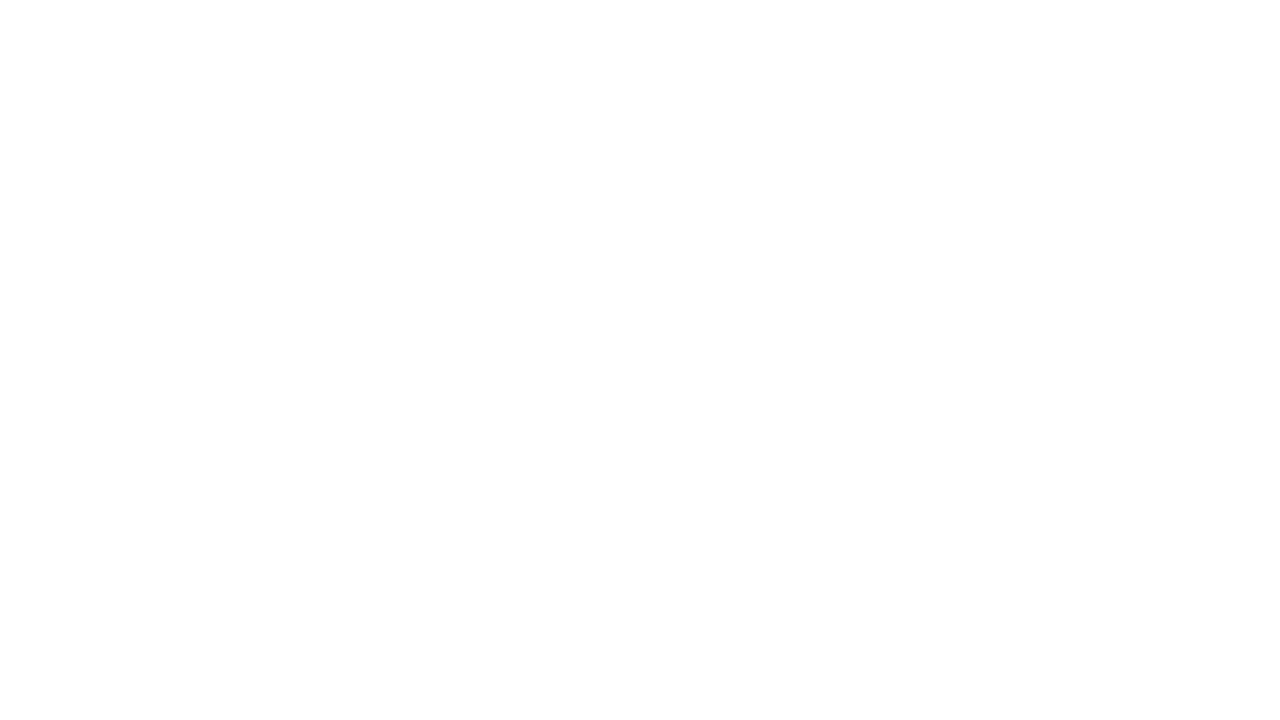

Navigated back to form page
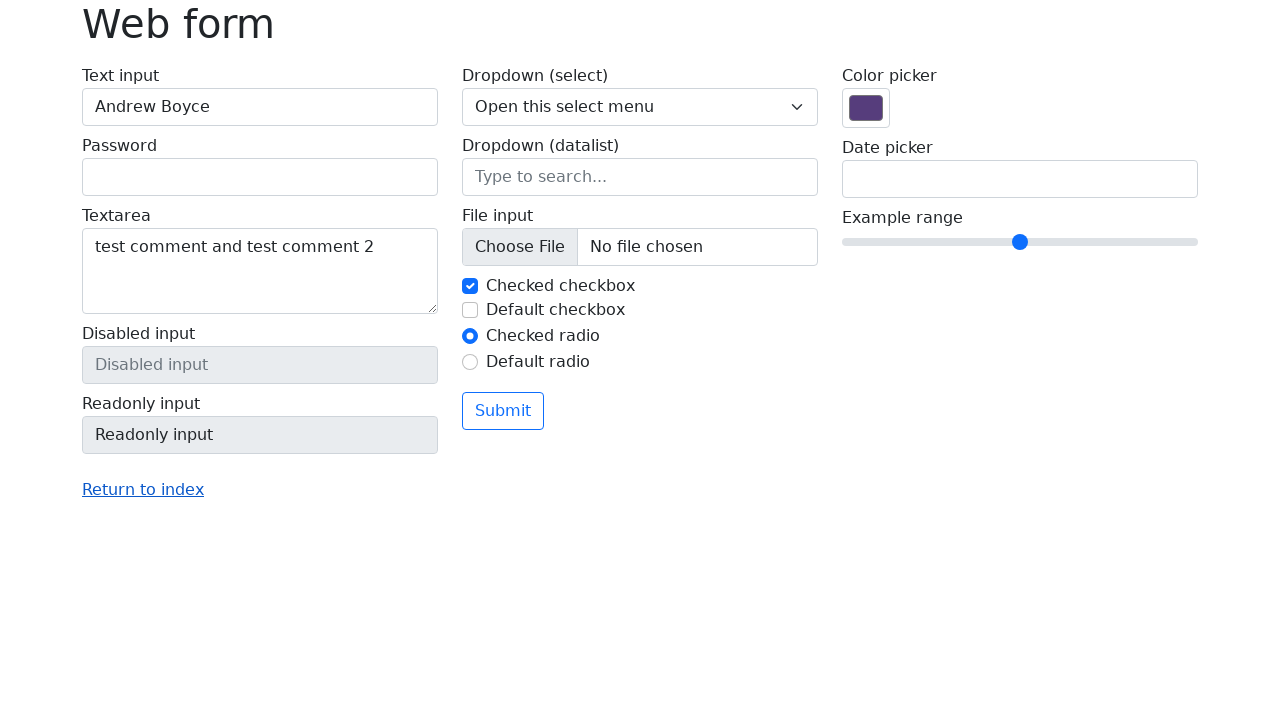

Clicked return link using partial text match at (143, 490) on text=Return
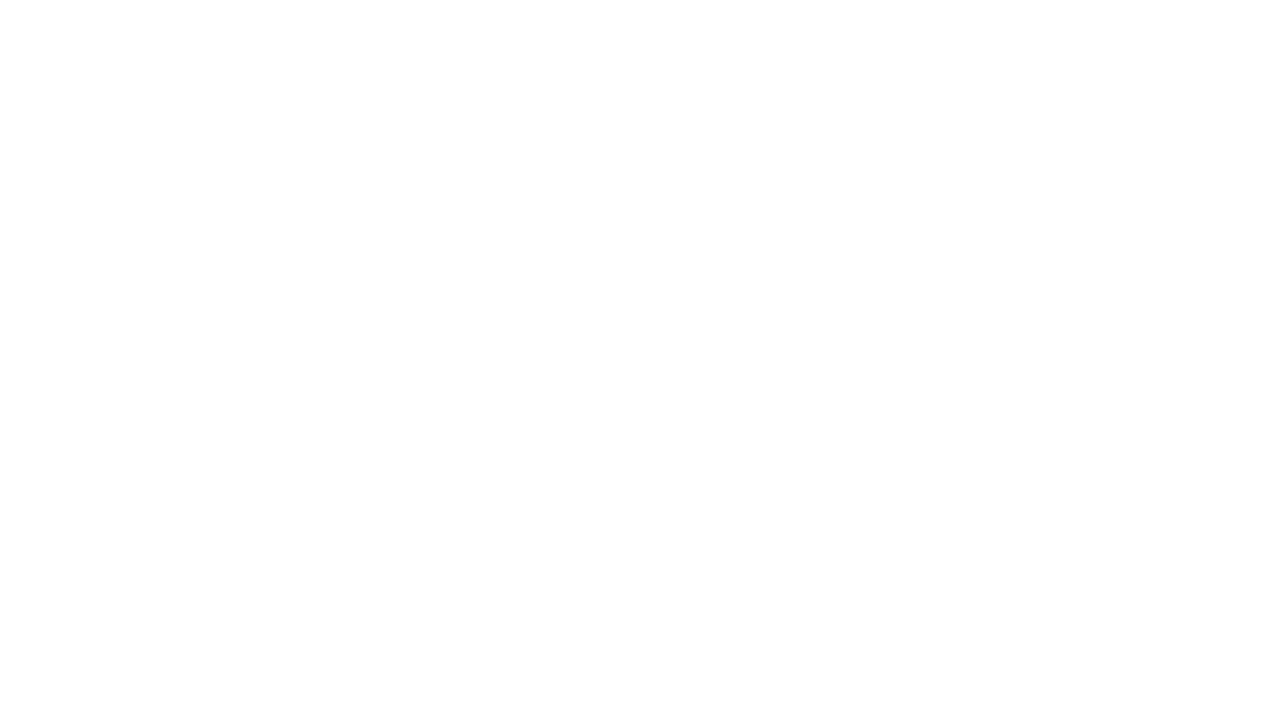

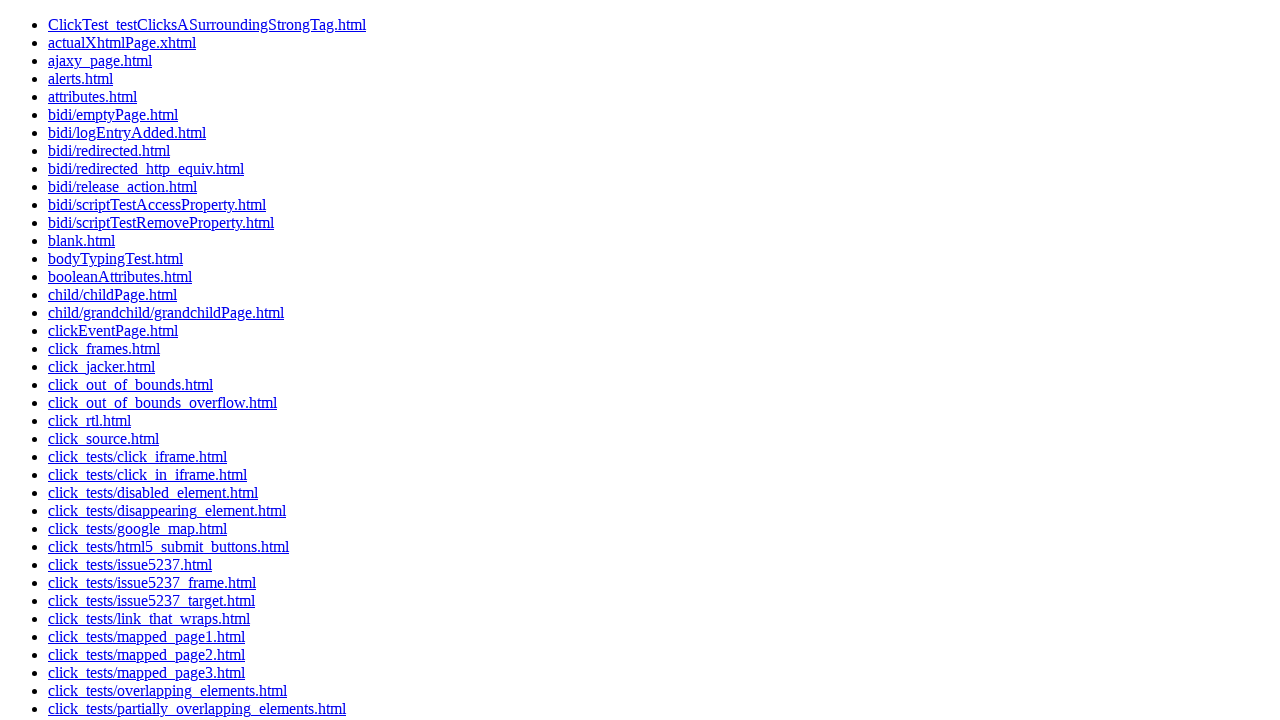